Tests an obstacle course challenge by clicking a pass button, filling in a text field with "ABC", clicking a sample button, and verifying the success message appears.

Starting URL: https://obstaclecourse.tricentis.com/Obstacles/73590

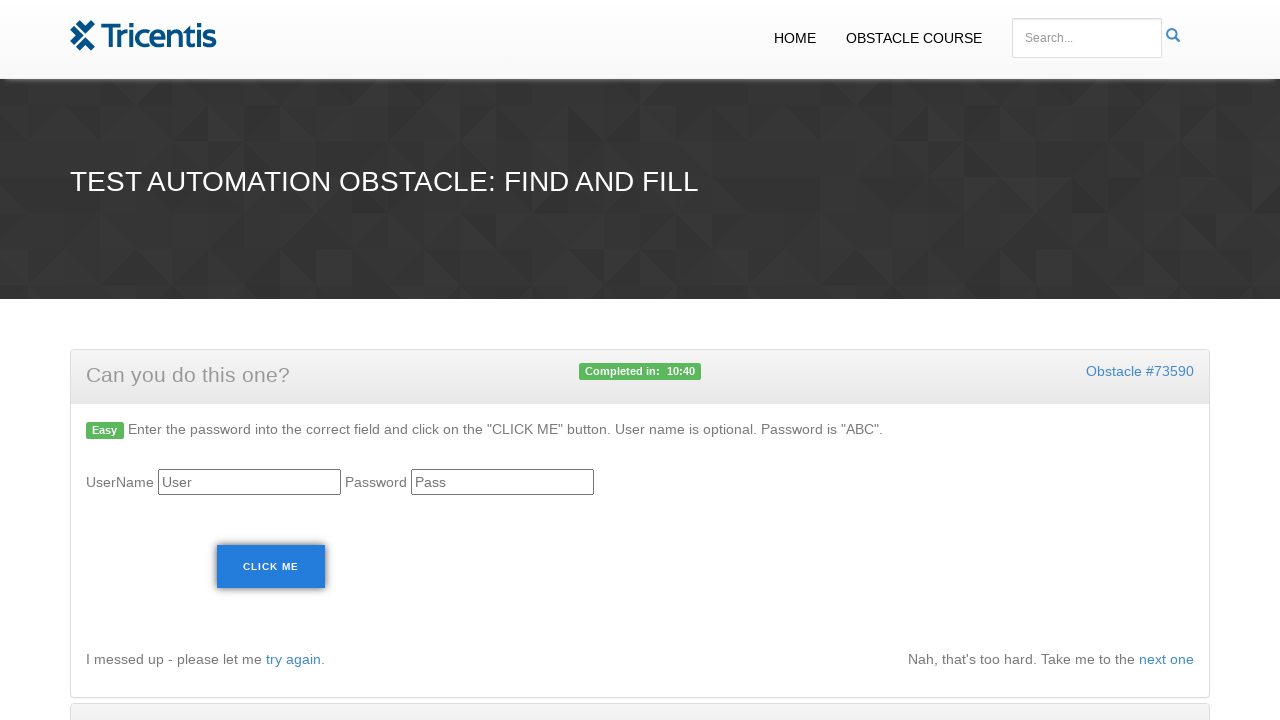

Clicked the pass button at (502, 482) on #pass
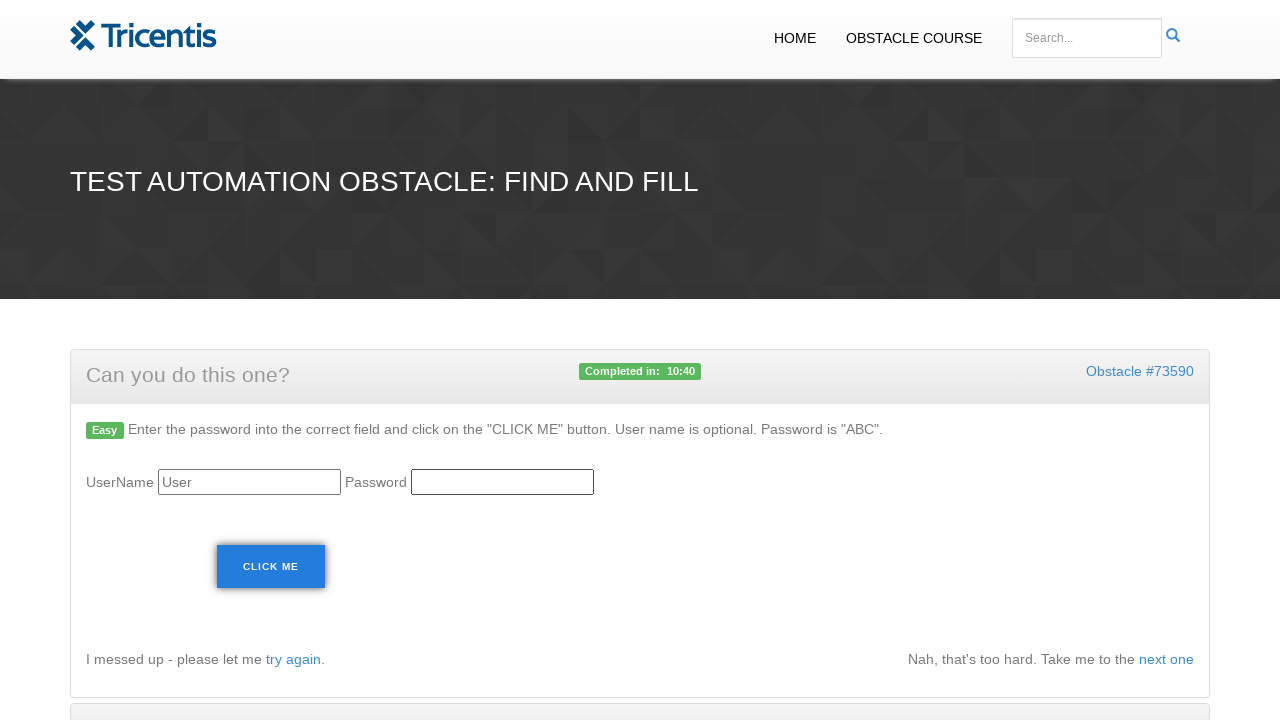

Filled the text field with 'ABC' on #actual
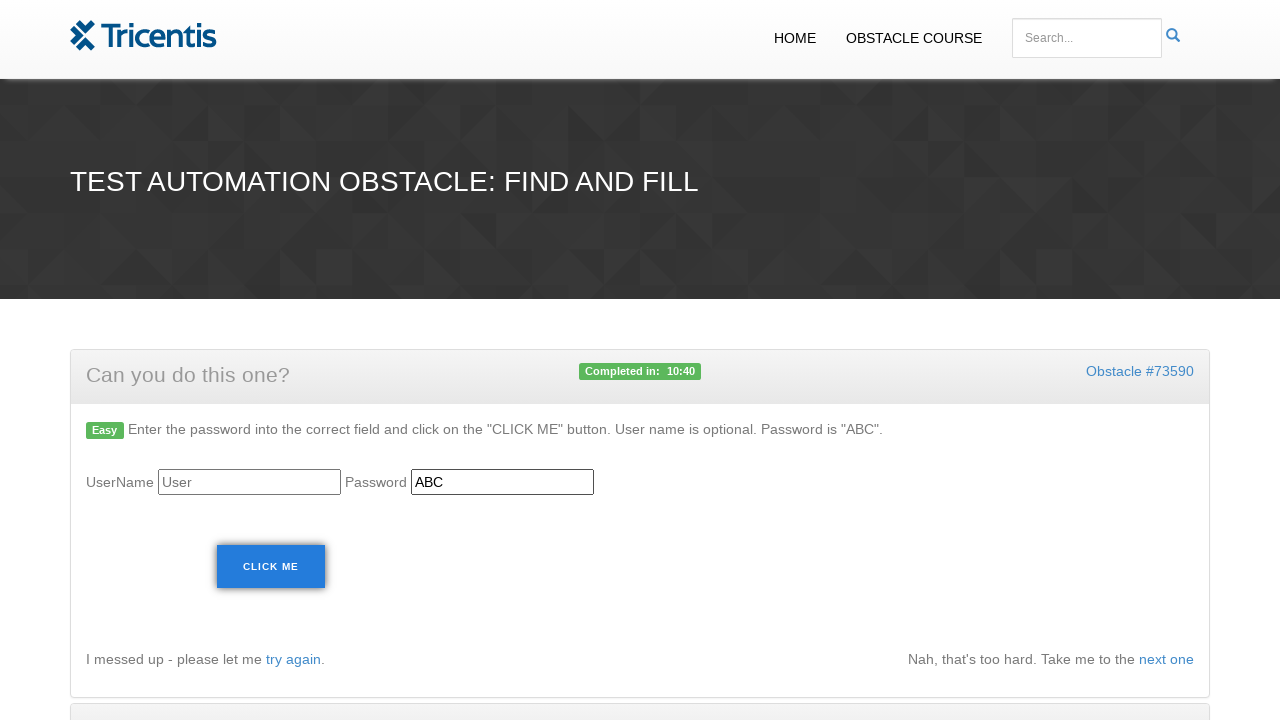

Clicked the sample button at (271, 567) on #sample
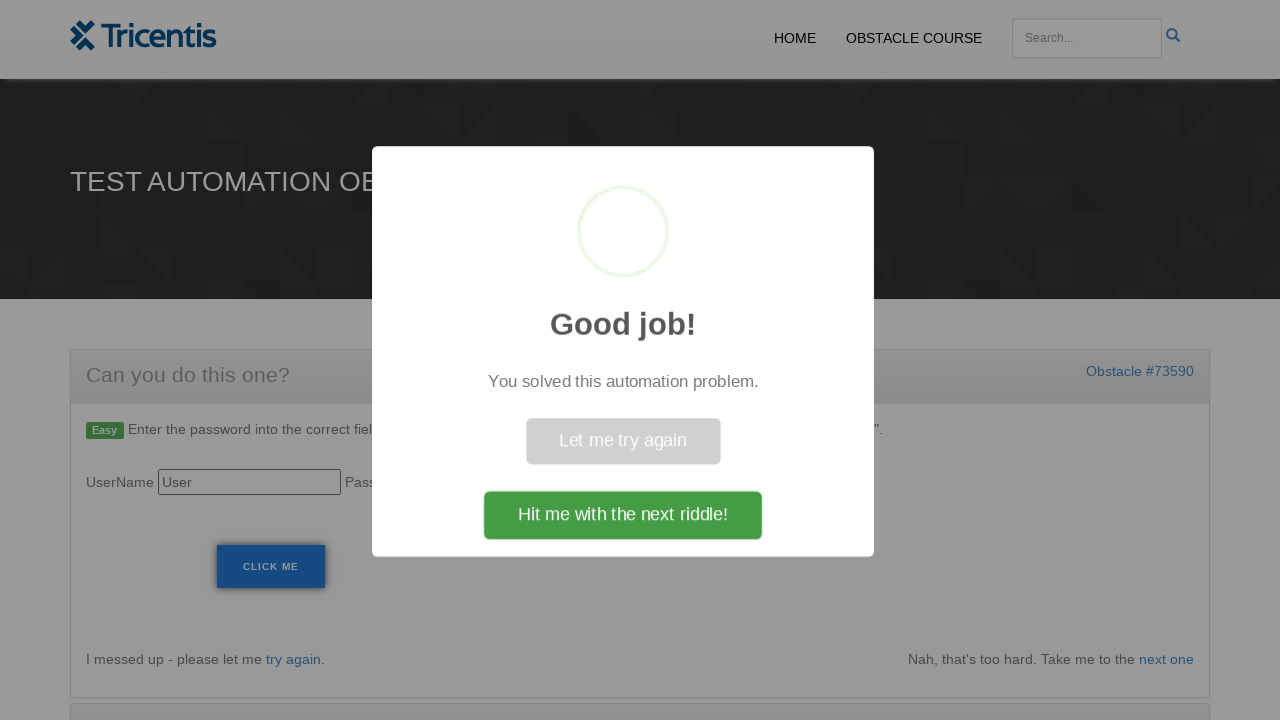

Success message 'Good job!' appeared
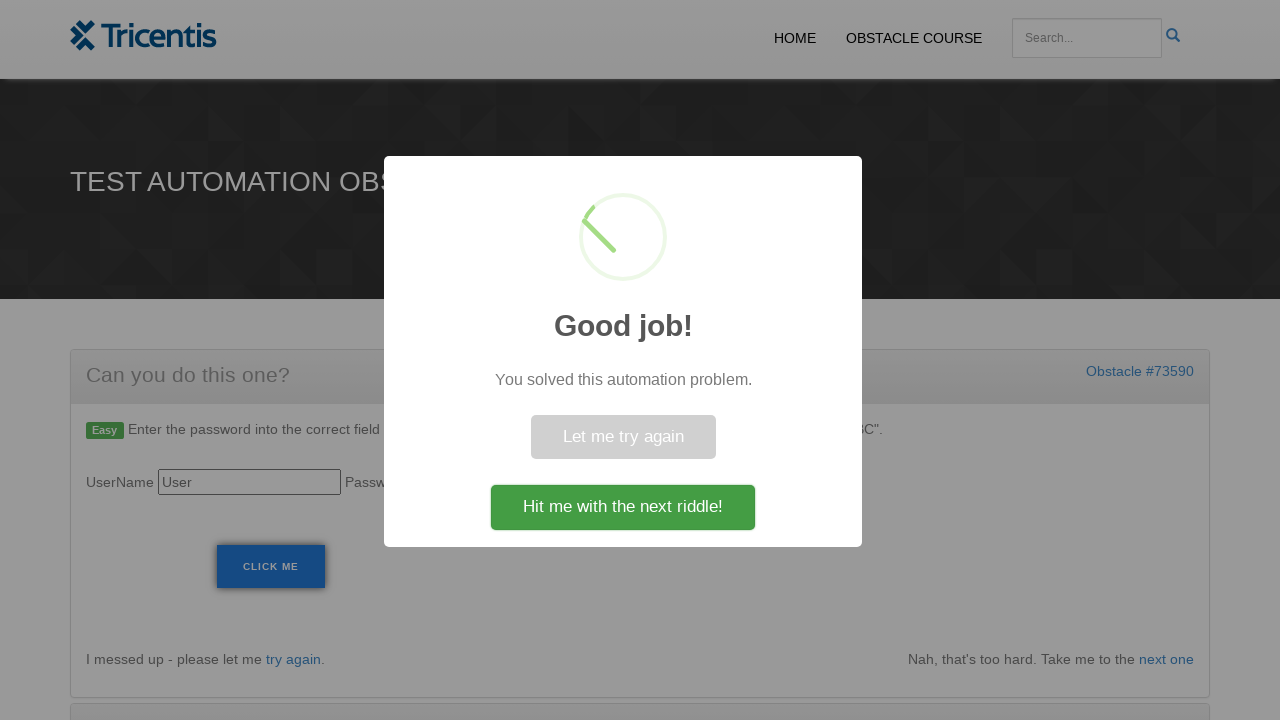

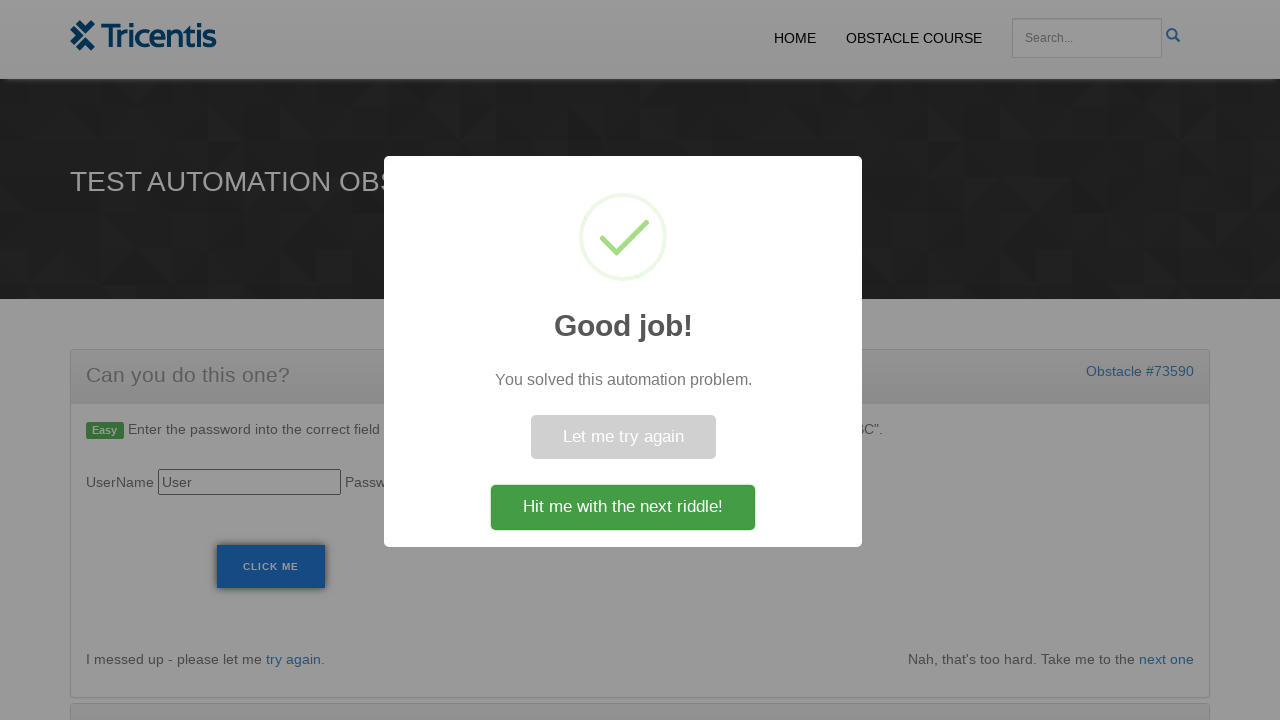